Tests mouse hover functionality by hovering over a button to reveal a dropdown menu, then clicking on "Top" and "Reload" links, and finally performing a right-click on the button.

Starting URL: https://www.letskodeit.com/practice

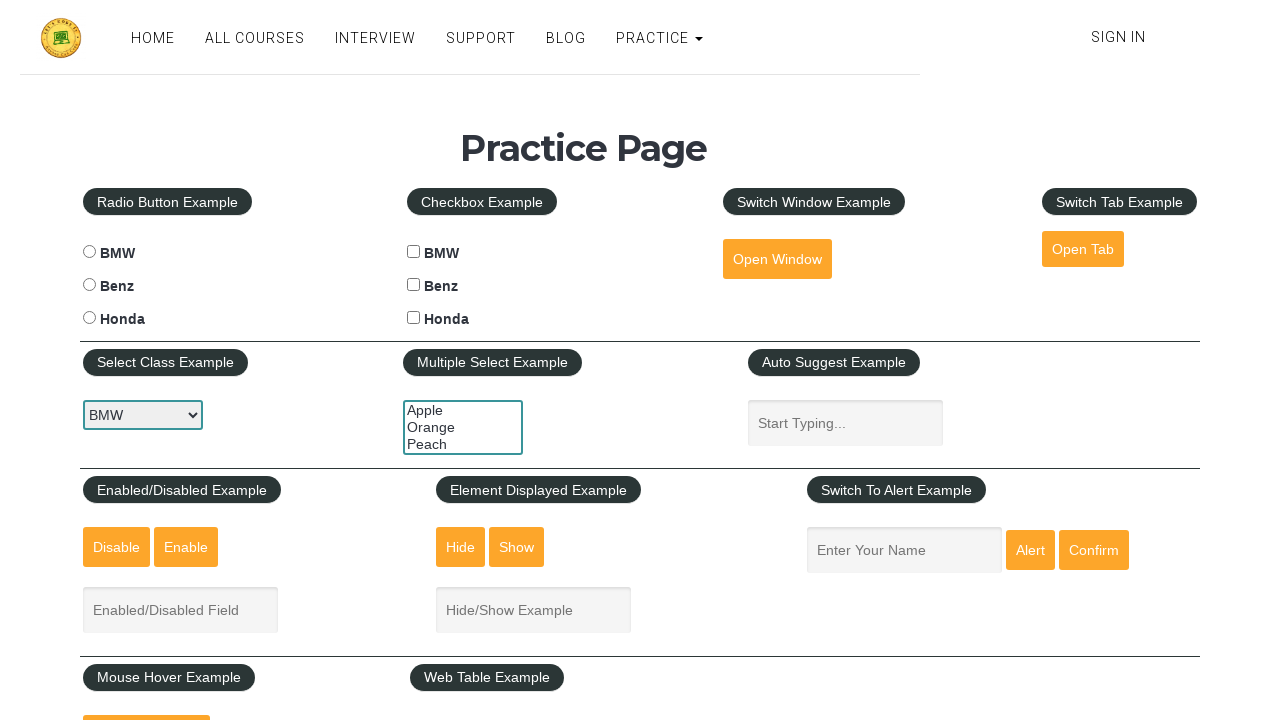

Located the mouse hover button
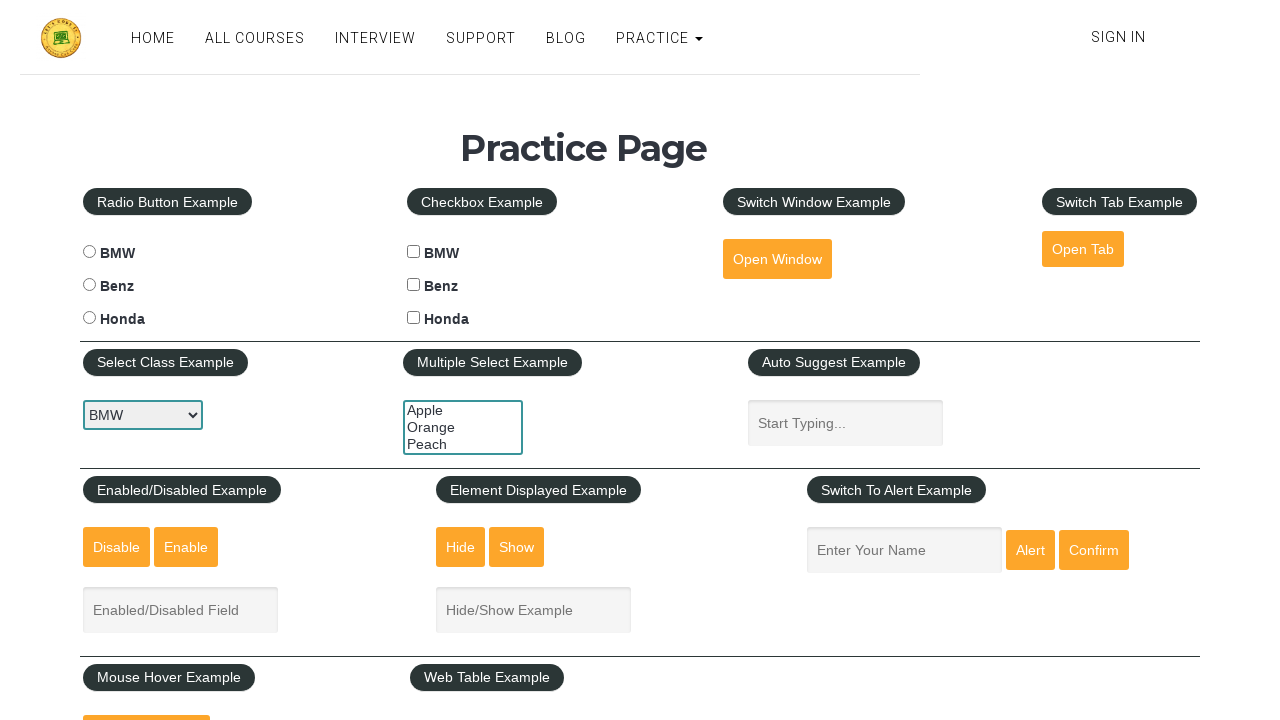

Hovered over the mouse hover button to reveal dropdown menu at (146, 693) on #mousehover
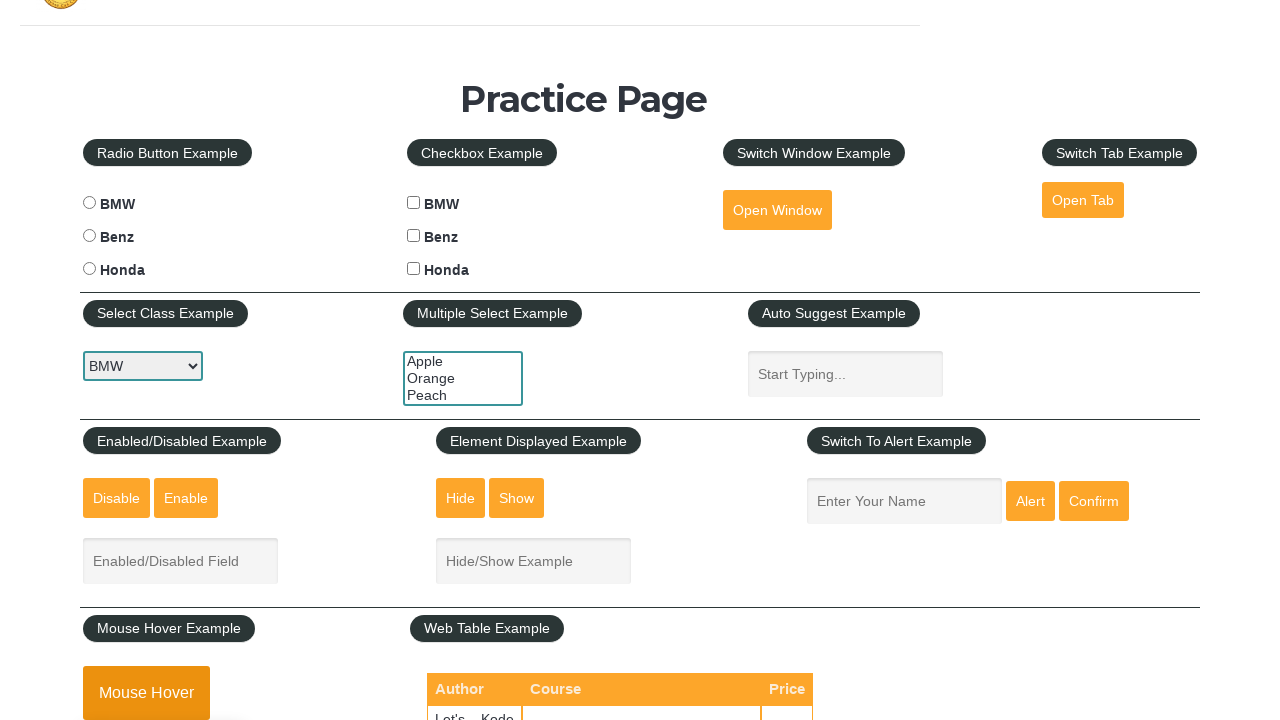

Clicked 'Top' link from dropdown menu at (163, 360) on xpath=//*[@id='mouse-hover-example-div']/div[1]/fieldset/div/div/a[1]
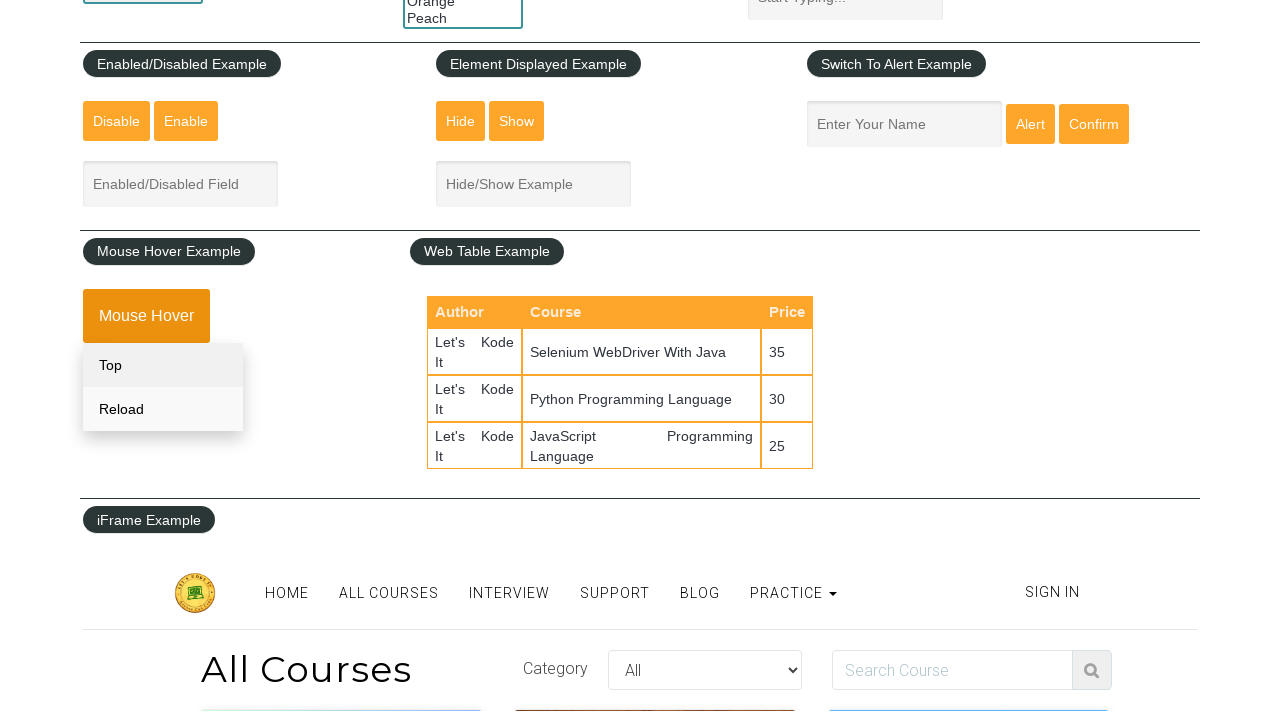

Hovered over the mouse hover button again to reveal dropdown menu at (146, 693) on #mousehover
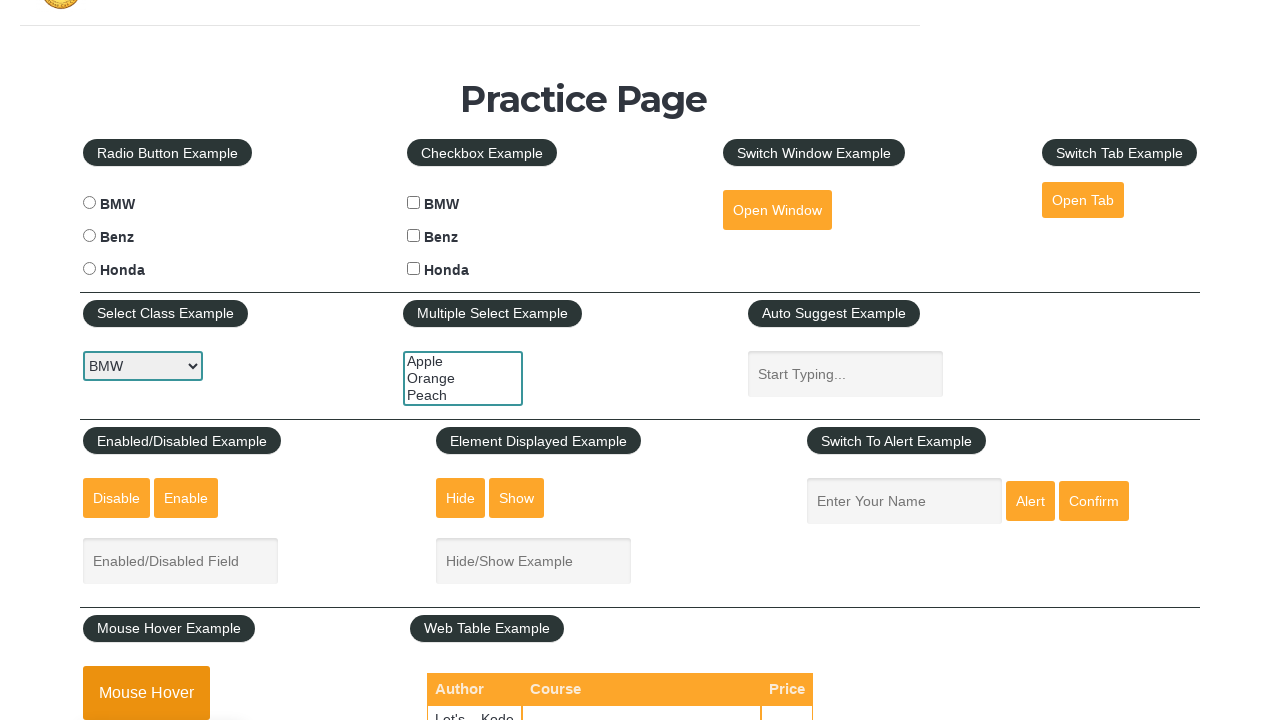

Clicked 'Reload' link from dropdown menu at (163, 360) on xpath=//*[@id='mouse-hover-example-div']/div[1]/fieldset/div/div/a[2]
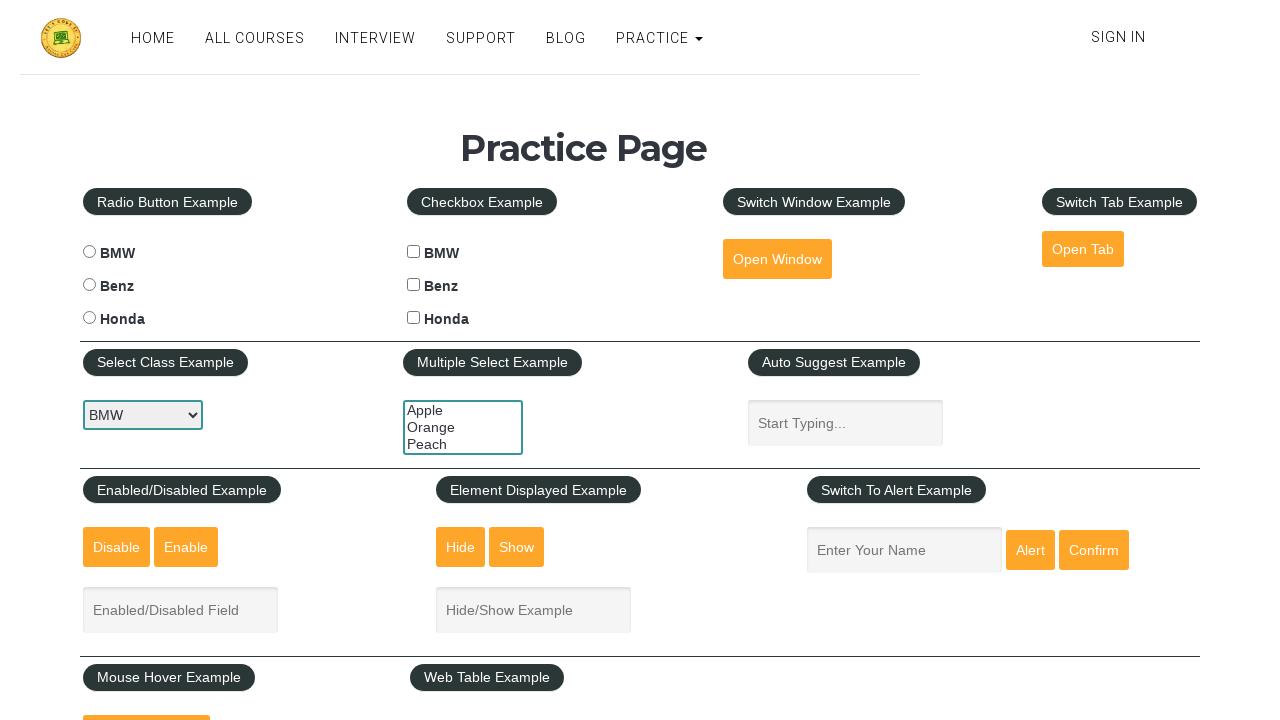

Performed right-click on the mouse hover button at (146, 693) on #mousehover
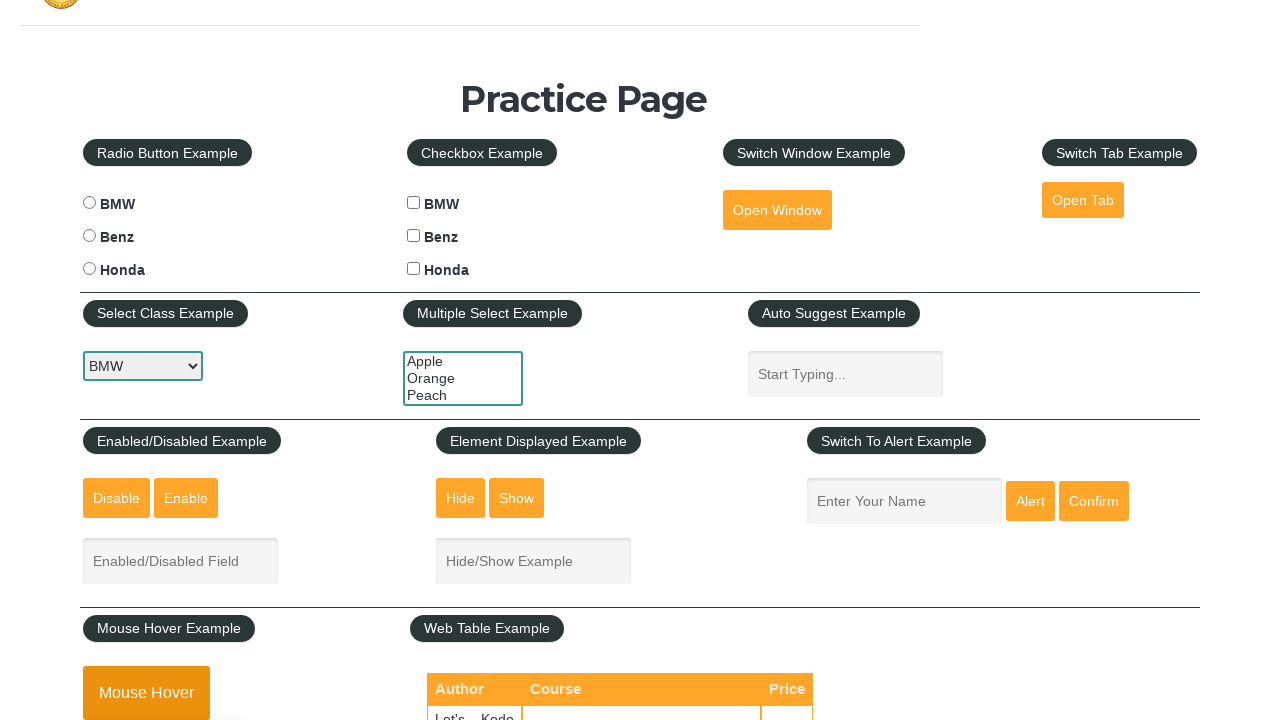

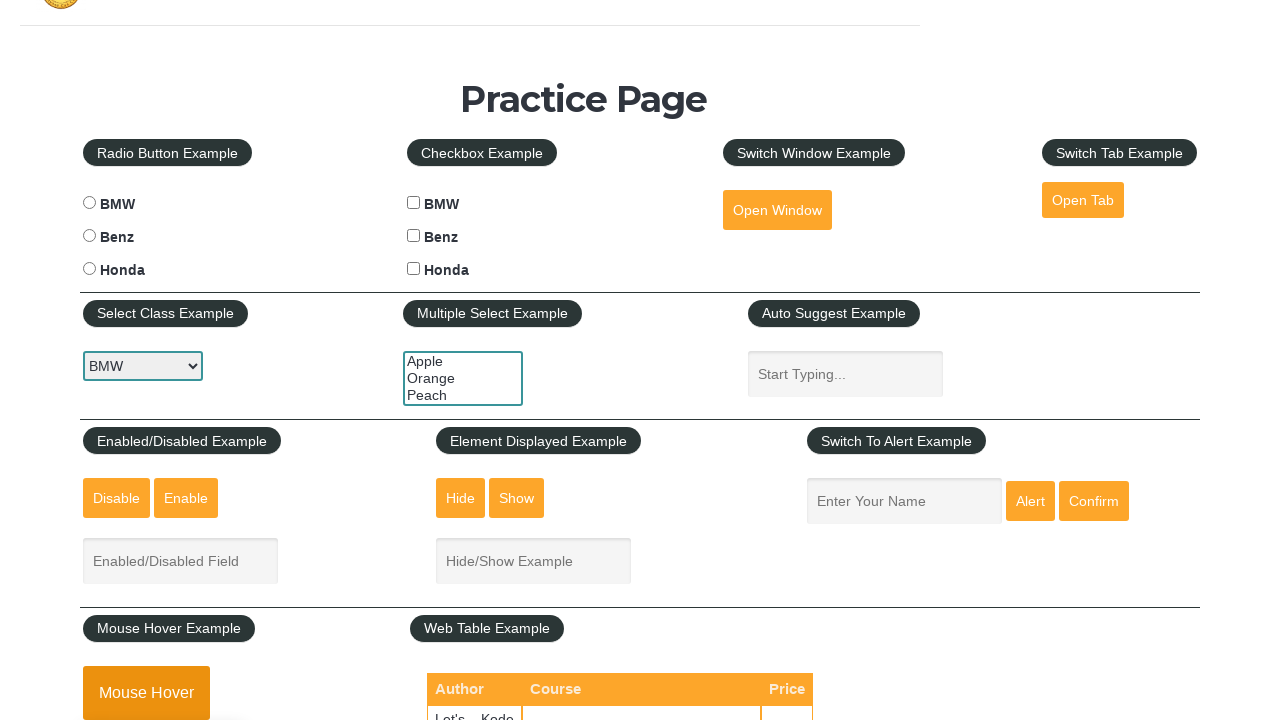